Tests adding multiple specific products to cart by searching through product listings and clicking add buttons for items matching a predefined list

Starting URL: https://rahulshettyacademy.com/seleniumPractise/#/

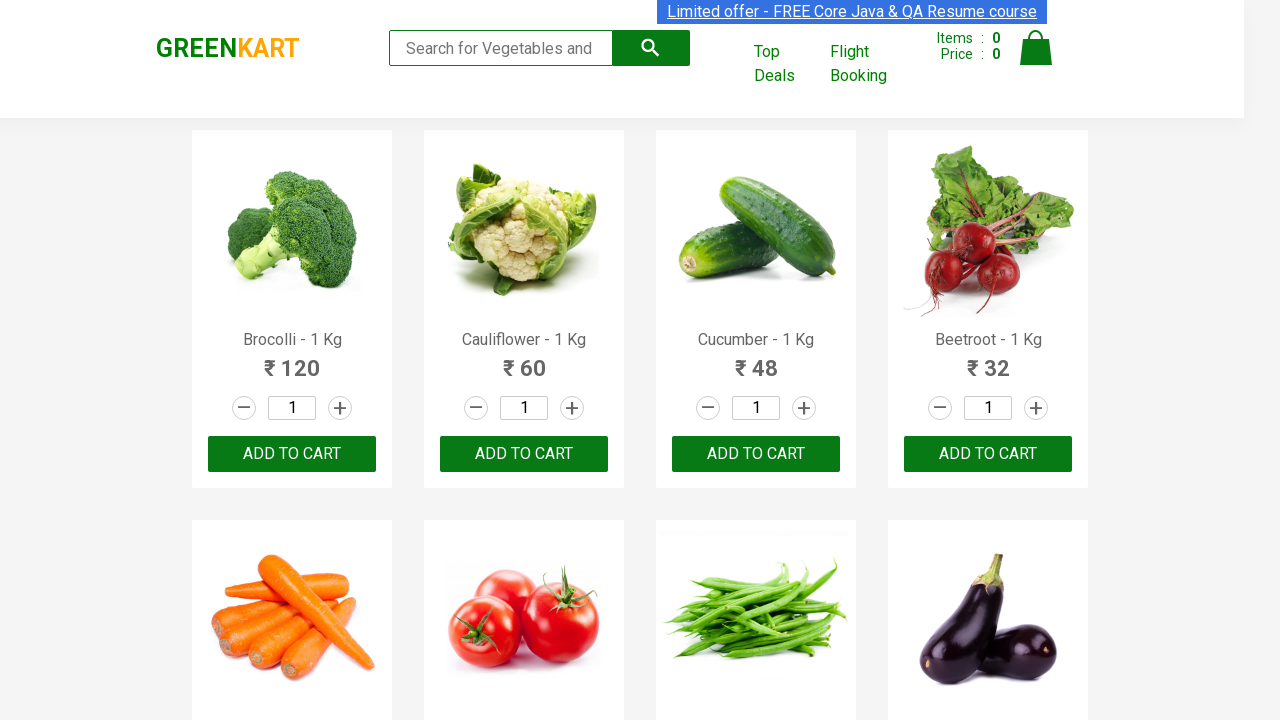

Waited for product elements to load
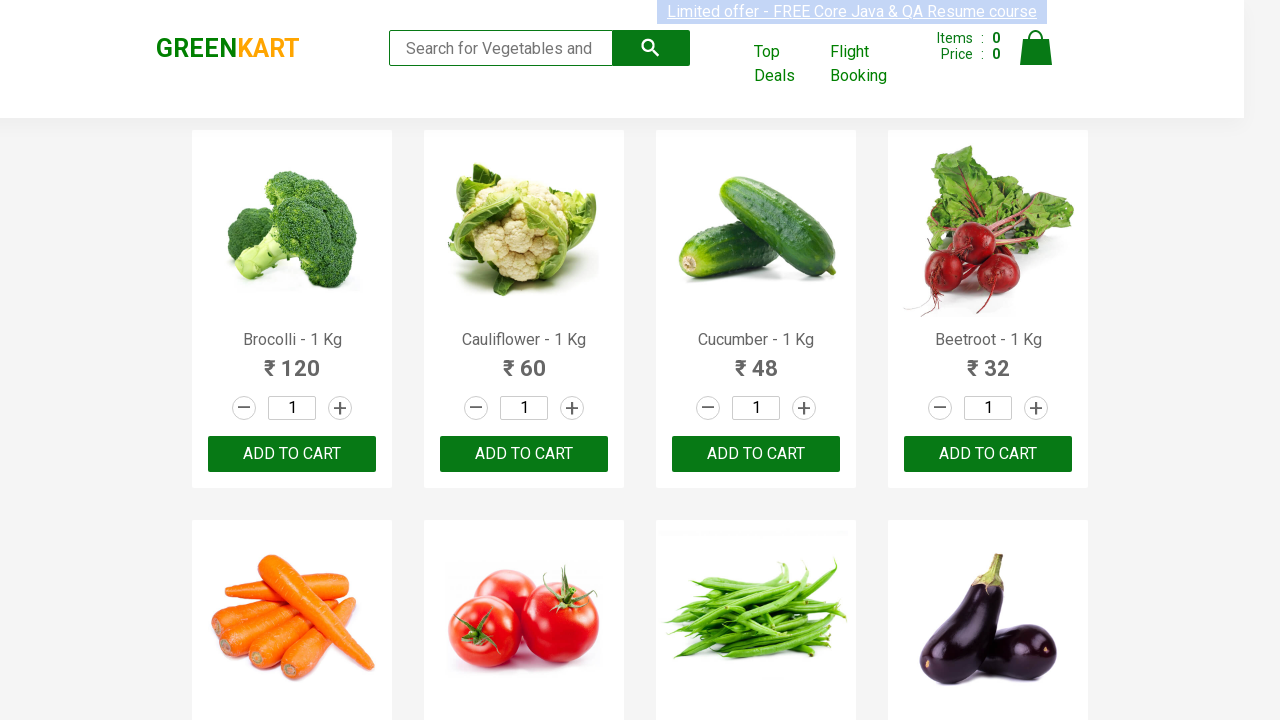

Retrieved all product elements from the page
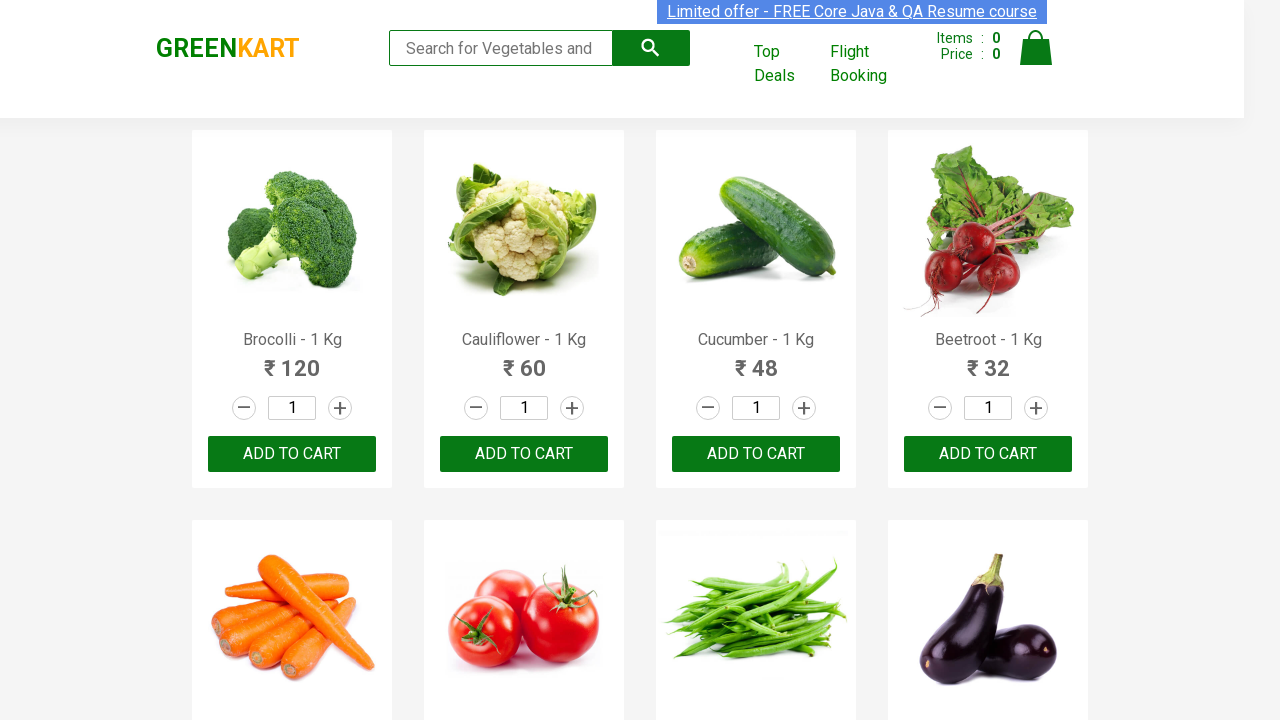

Retrieved all product name elements
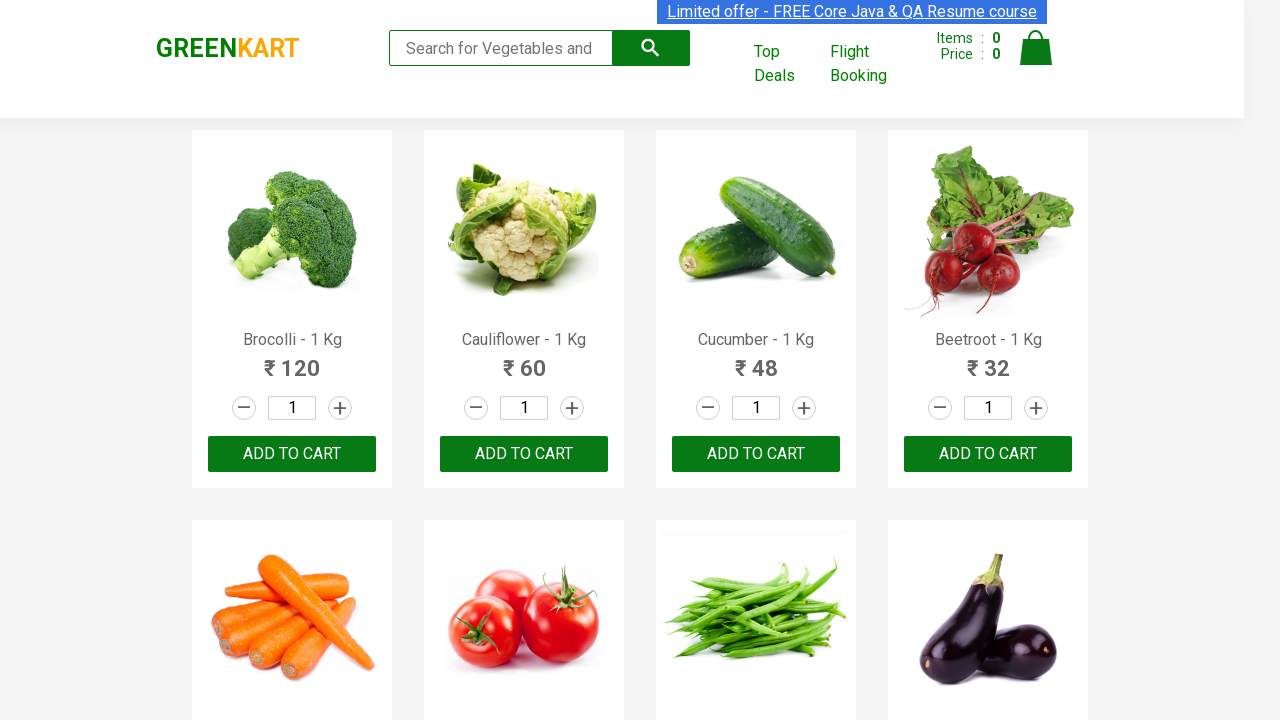

Retrieved all add to cart button elements
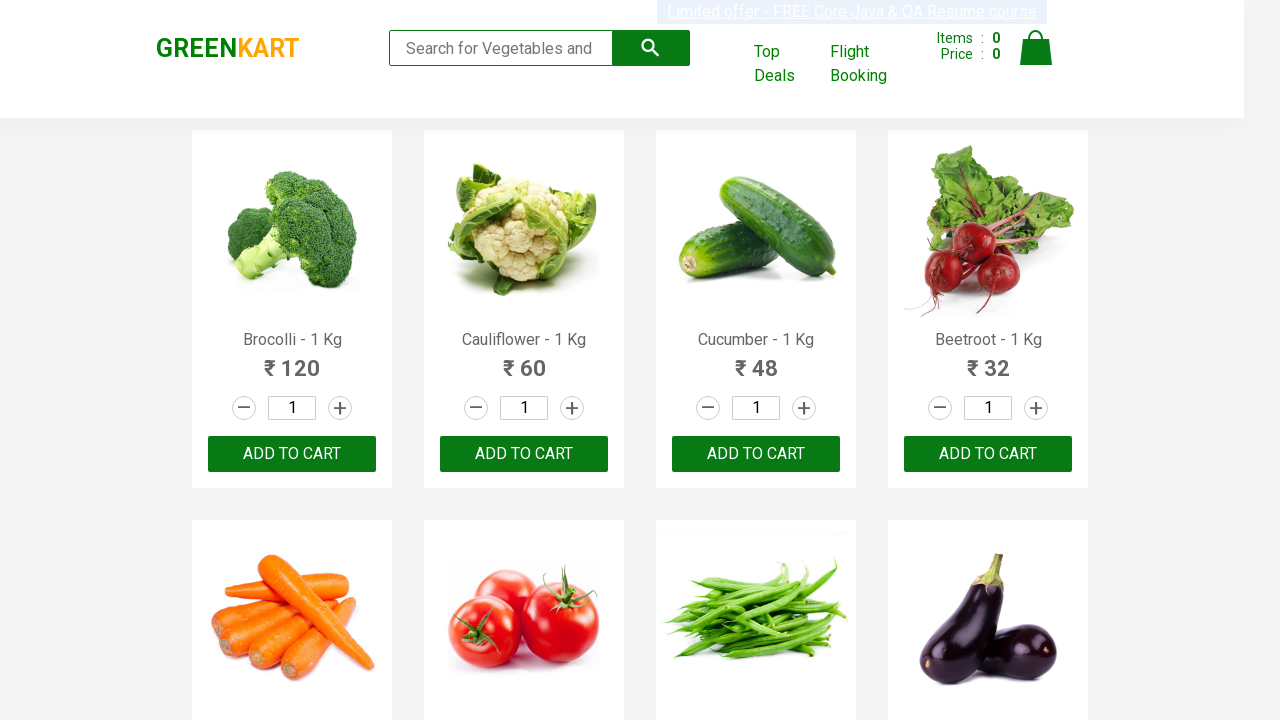

Clicked 'Add to Cart' button for product 'Brocolli' (1/6) at (292, 454) on div.product-action >> nth=0
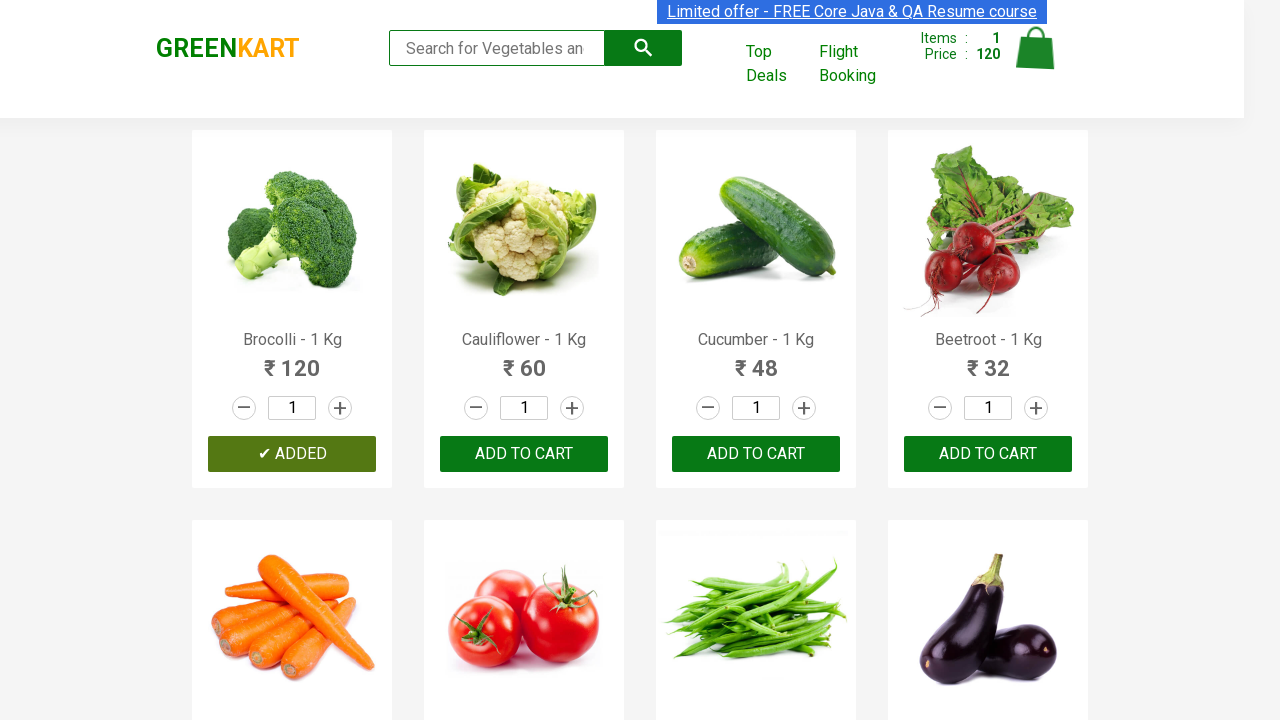

Clicked 'Add to Cart' button for product 'Beetroot' (2/6) at (988, 454) on div.product-action >> nth=3
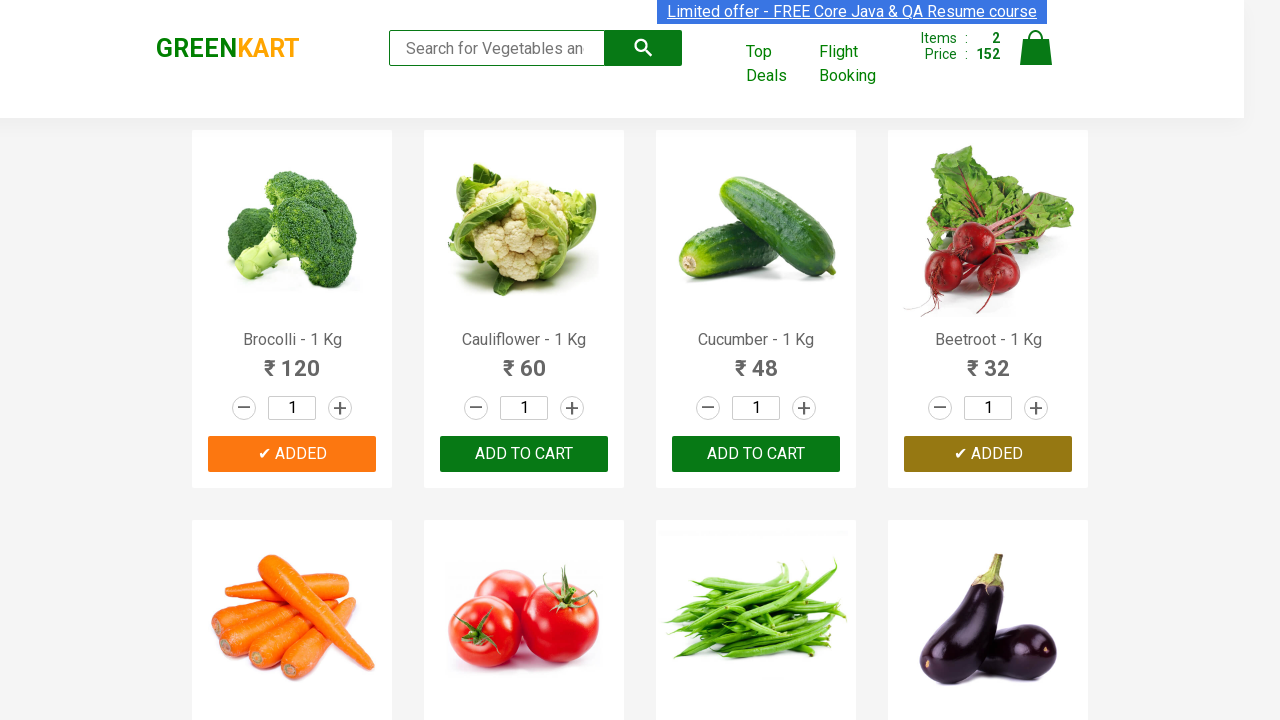

Clicked 'Add to Cart' button for product 'Tomato' (3/6) at (524, 360) on div.product-action >> nth=5
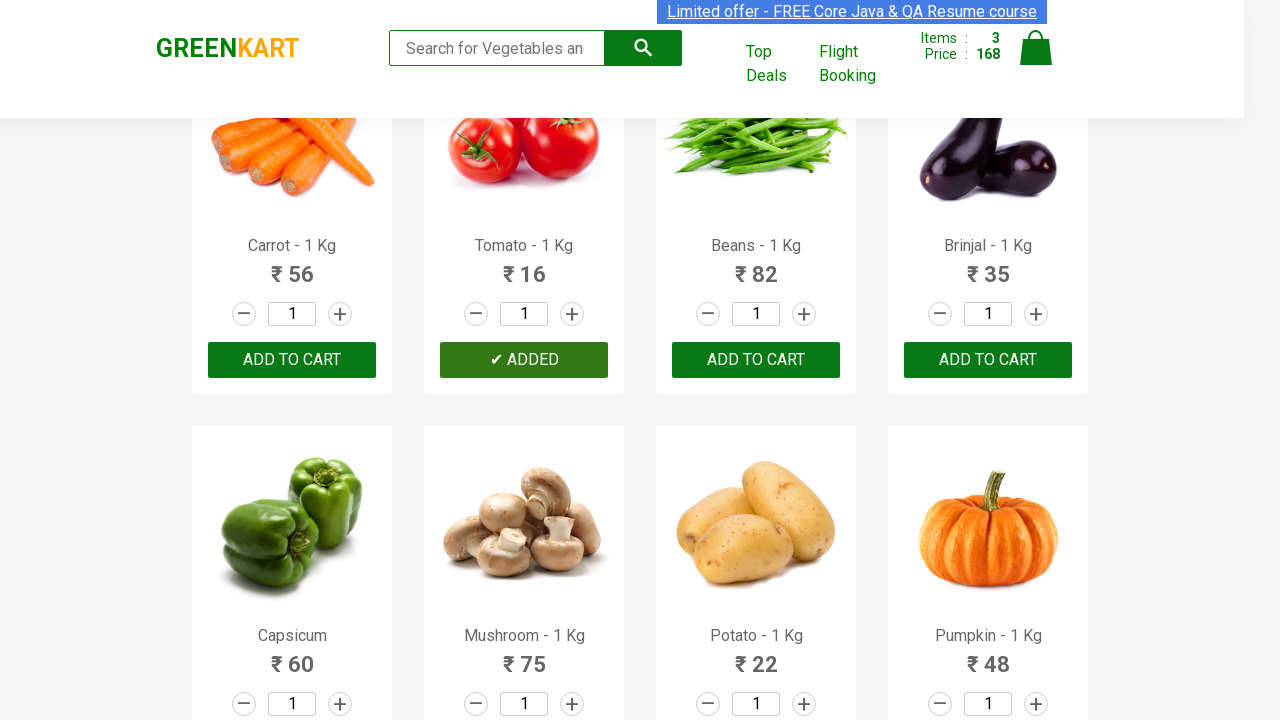

Clicked 'Add to Cart' button for product 'Brinjal' (4/6) at (988, 360) on div.product-action >> nth=7
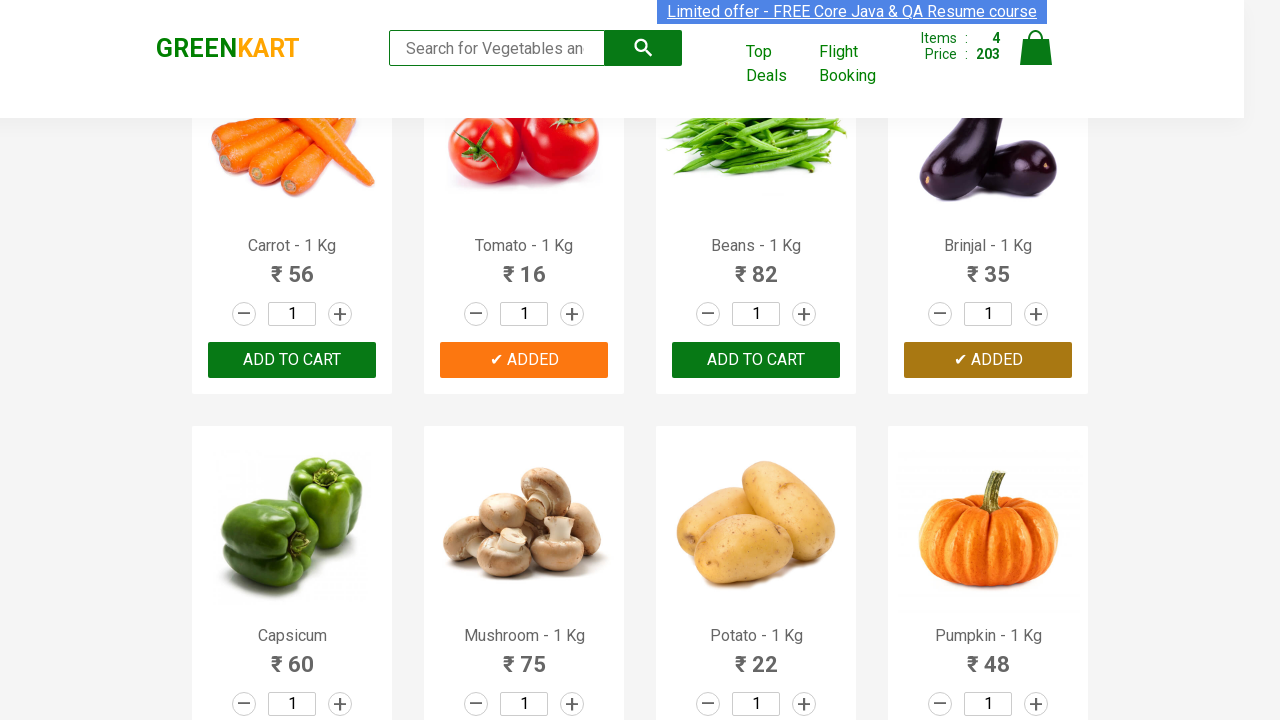

Clicked 'Add to Cart' button for product 'Grapes' (5/6) at (292, 360) on div.product-action >> nth=16
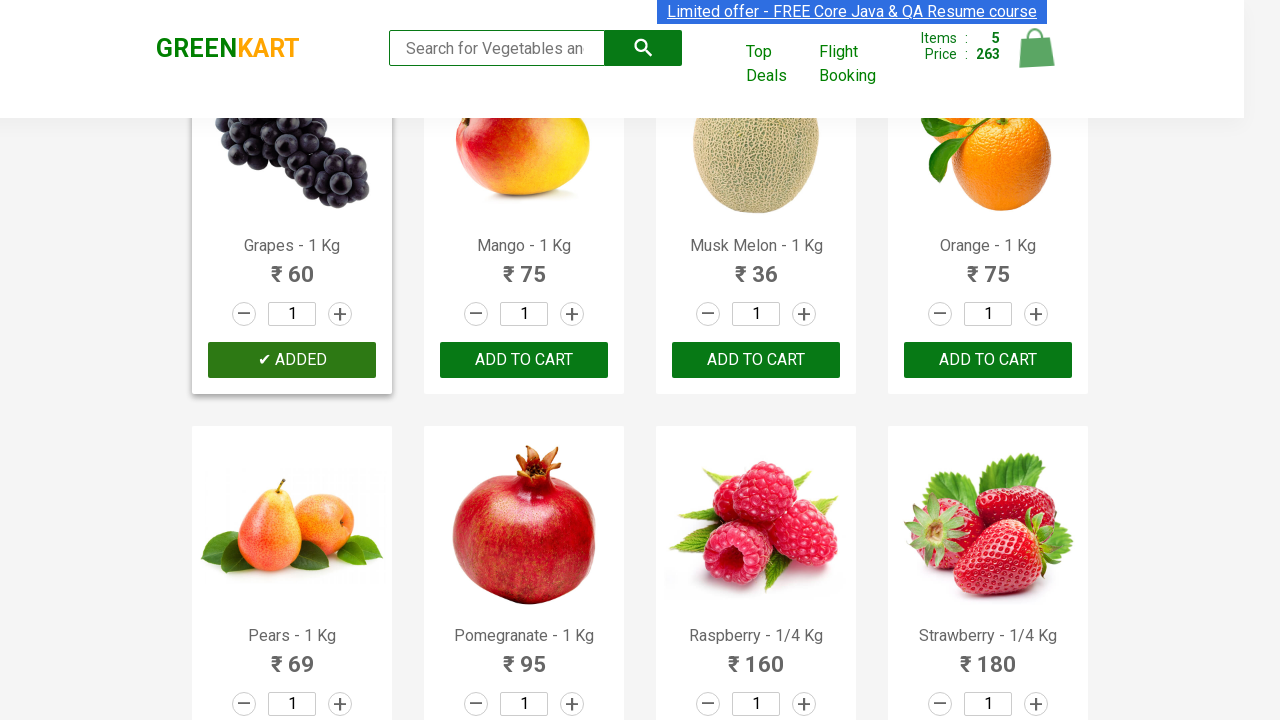

Clicked 'Add to Cart' button for product 'Mango' (6/6) at (524, 360) on div.product-action >> nth=17
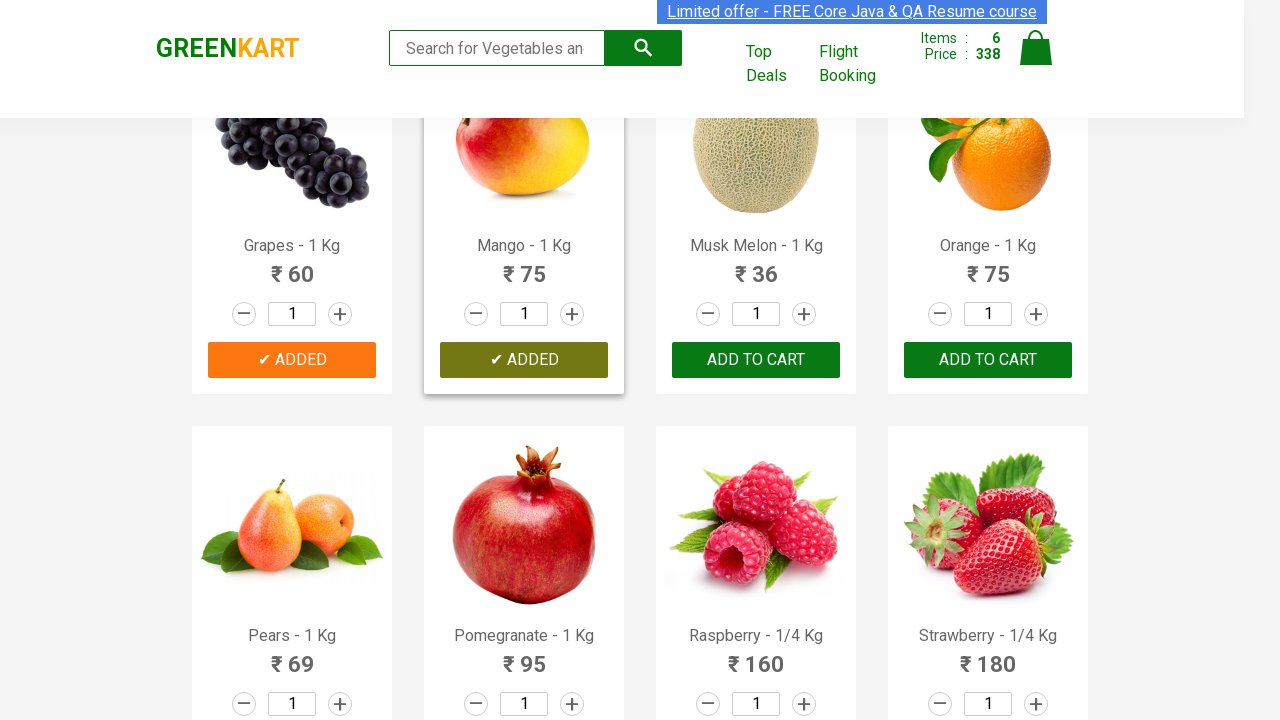

Successfully added all 6 items to cart
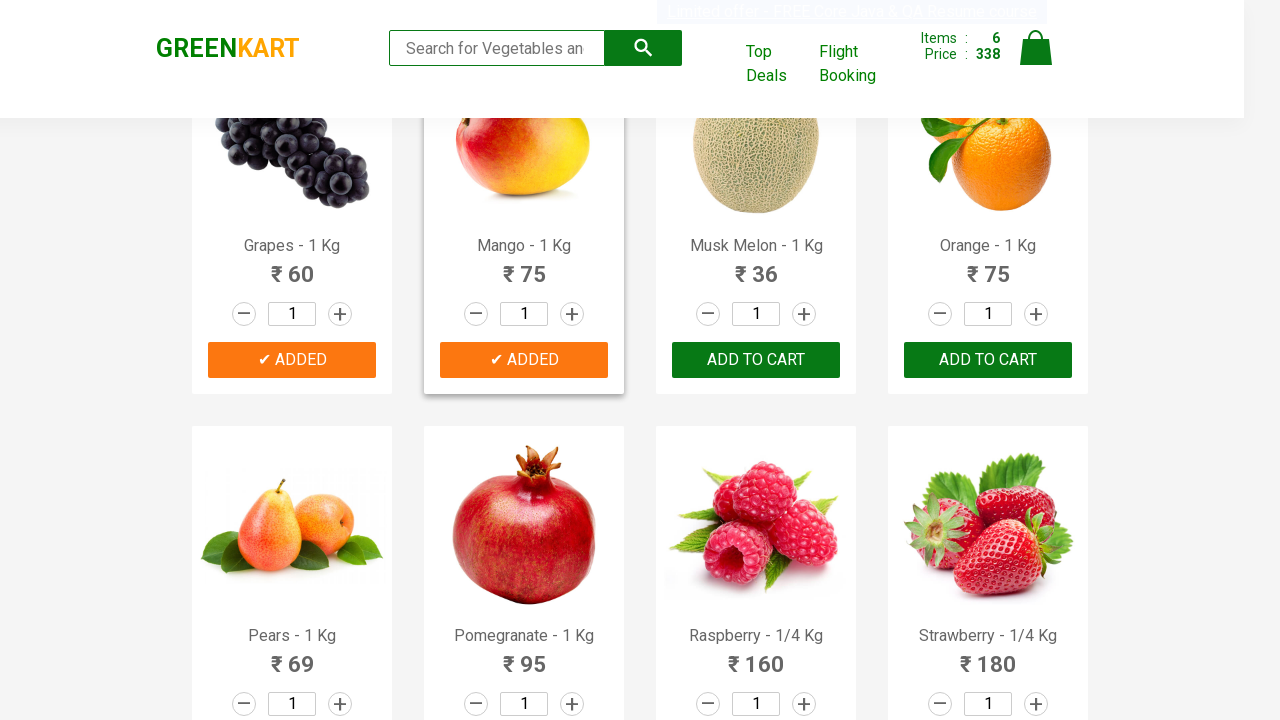

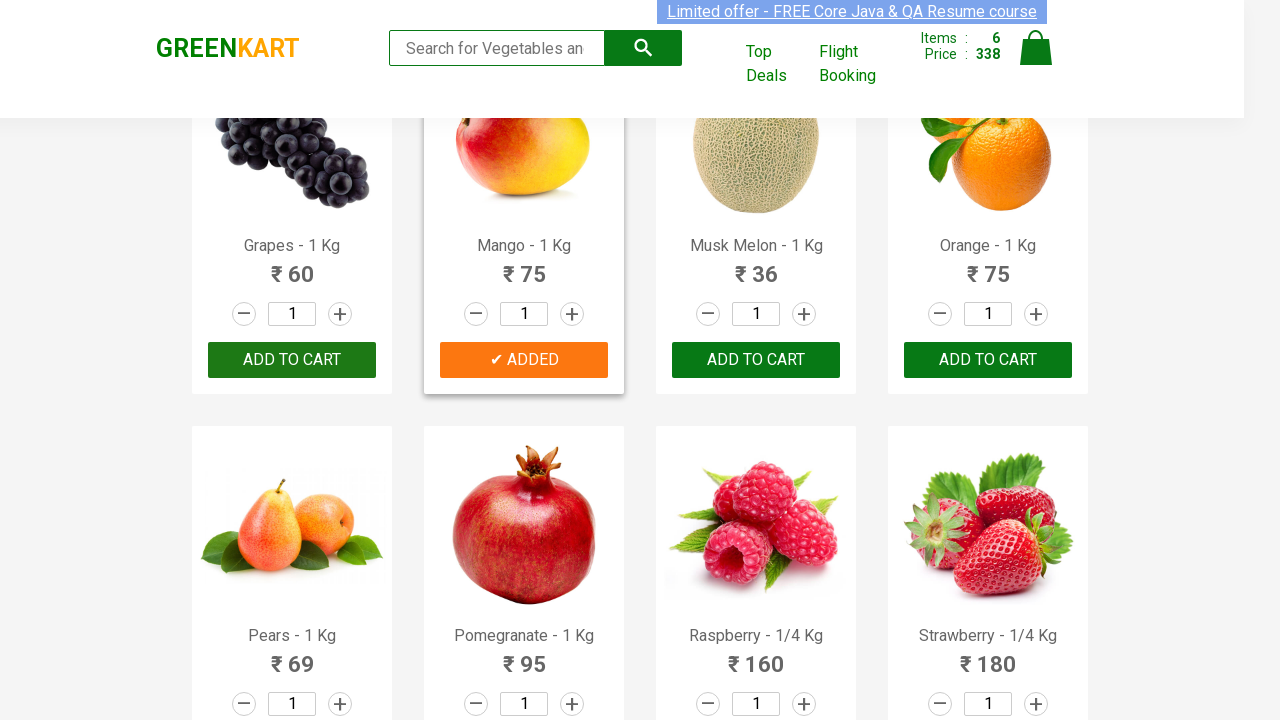